Tests datepicker functionality by filling a date value into a datepicker input field

Starting URL: https://testautomationpractice.blogspot.com/

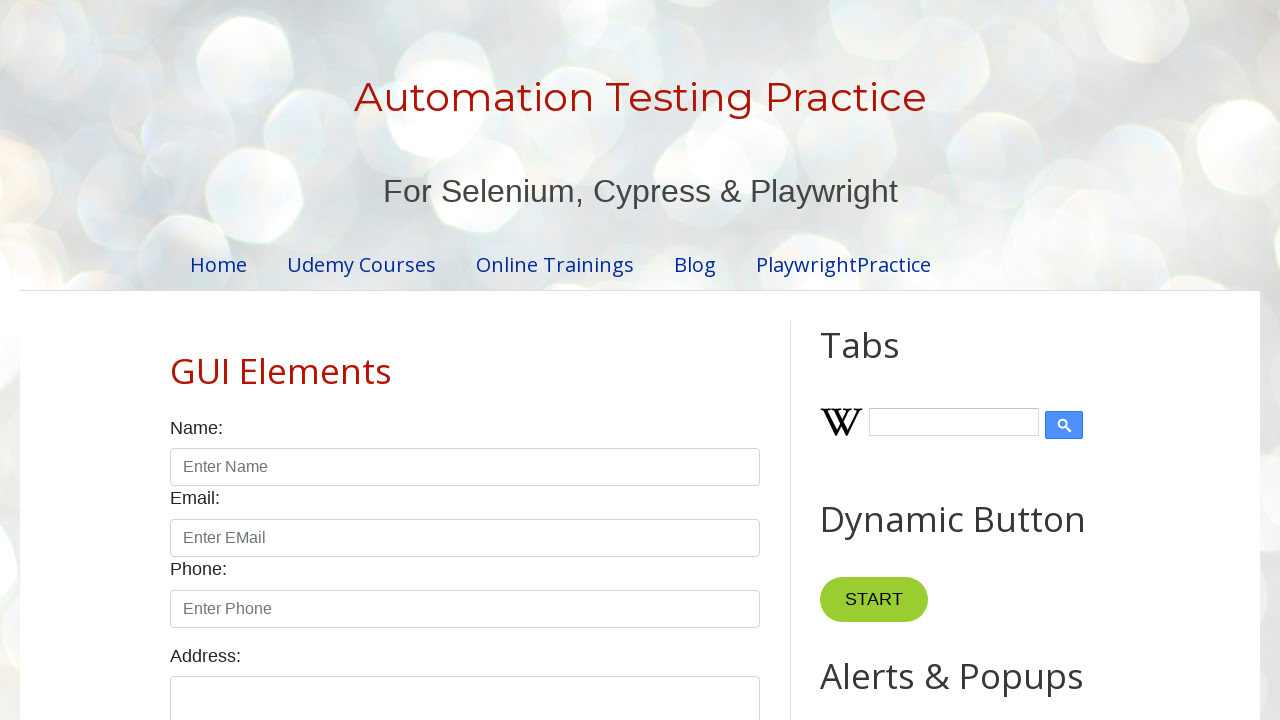

Filled datepicker input field with date value '12/30/2022' on #datepicker
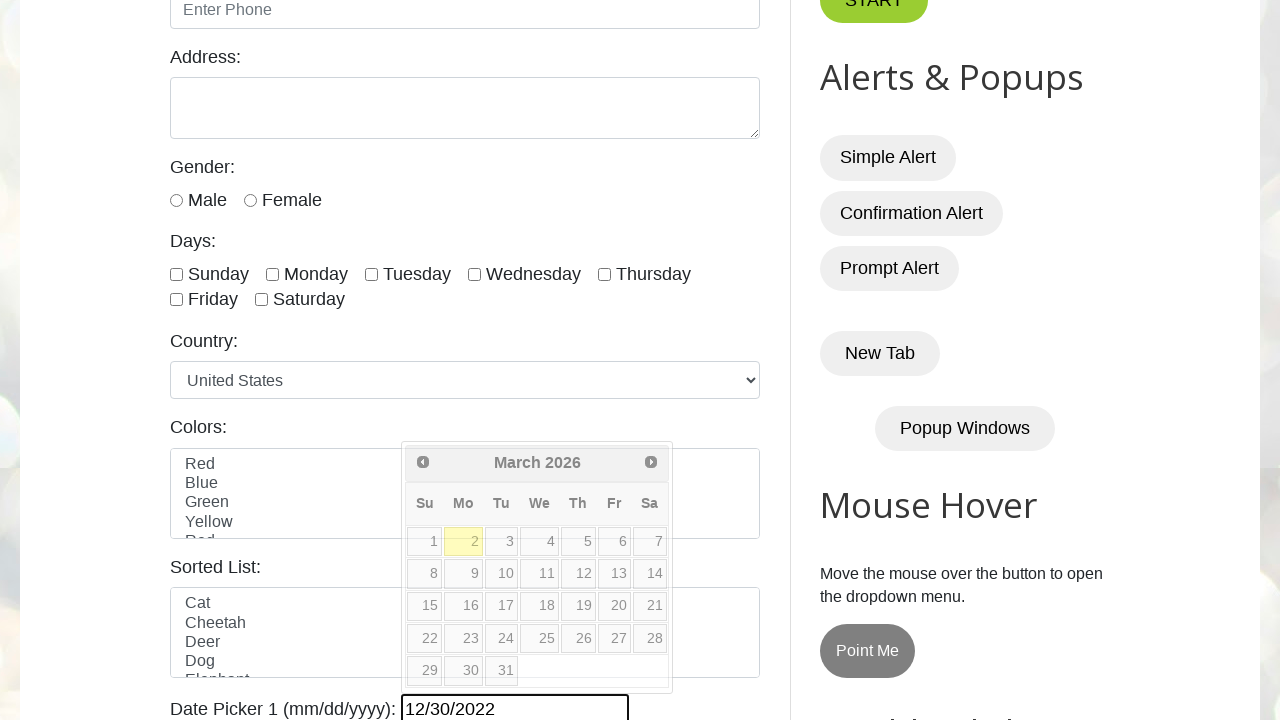

Waited 2 seconds for datepicker interaction to complete
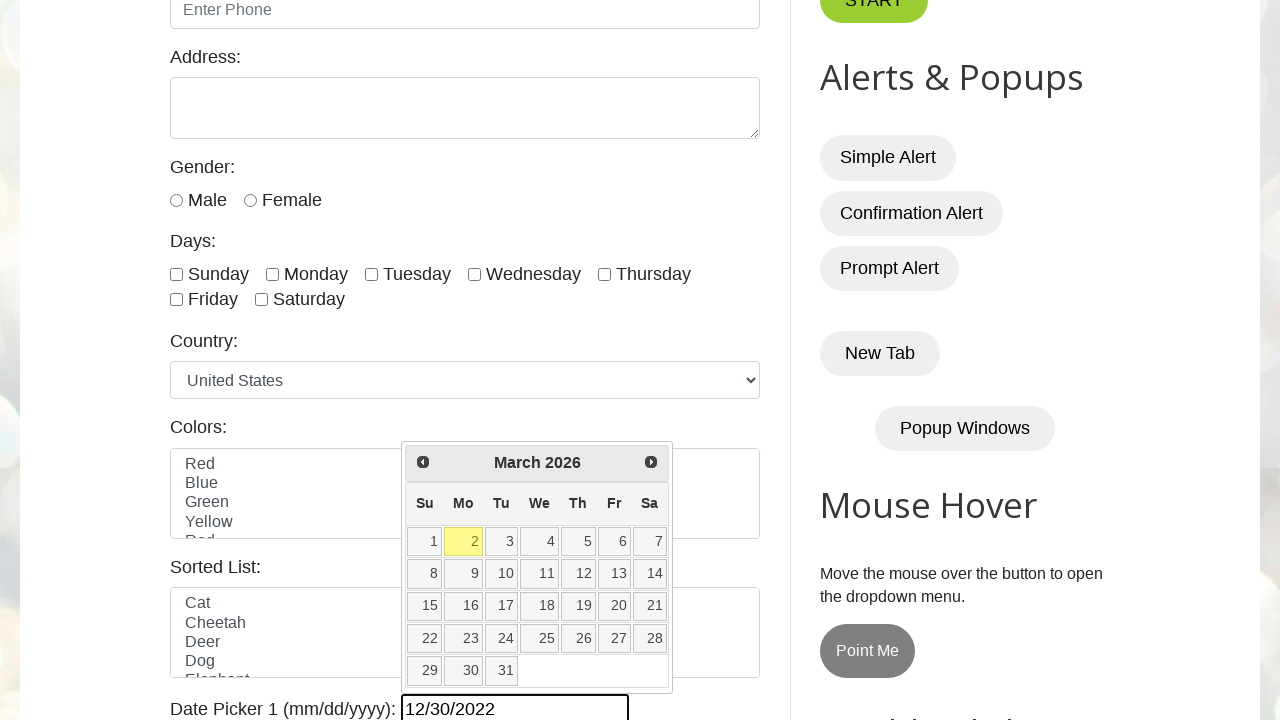

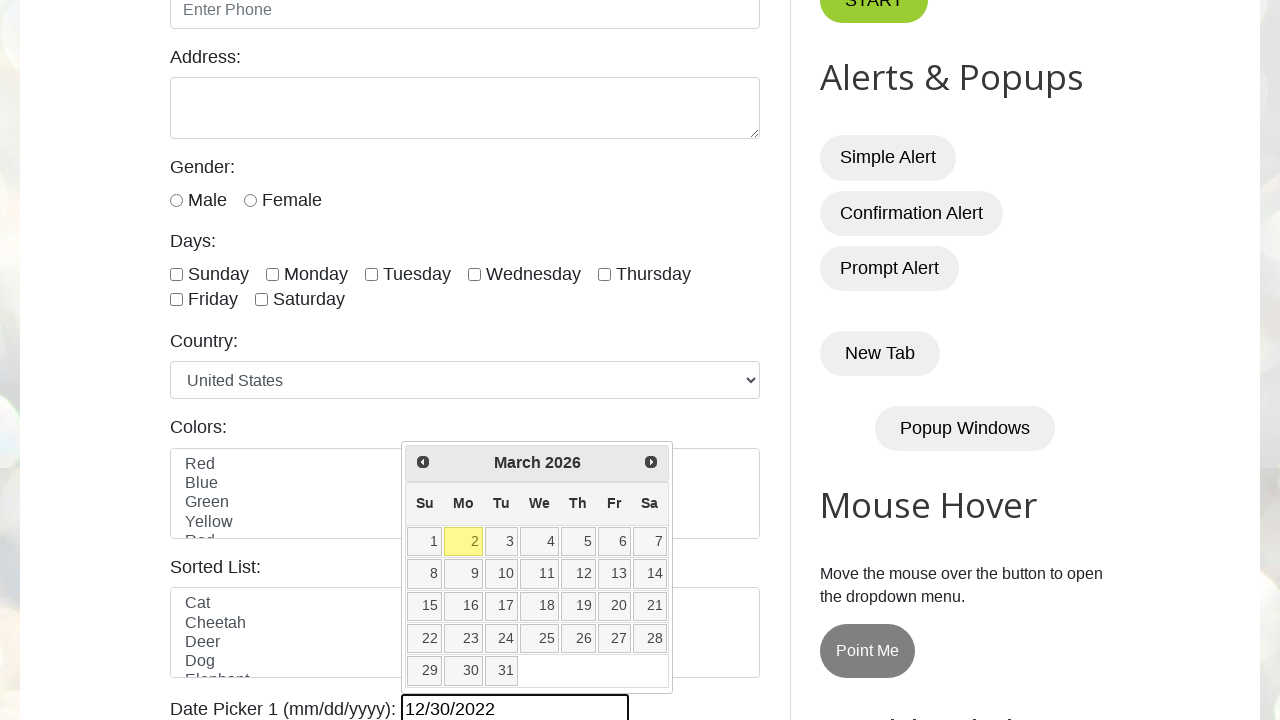